Tests drag and drop functionality on jQuery UI demo page by dragging an element from source to target location

Starting URL: https://jqueryui.com/droppable/

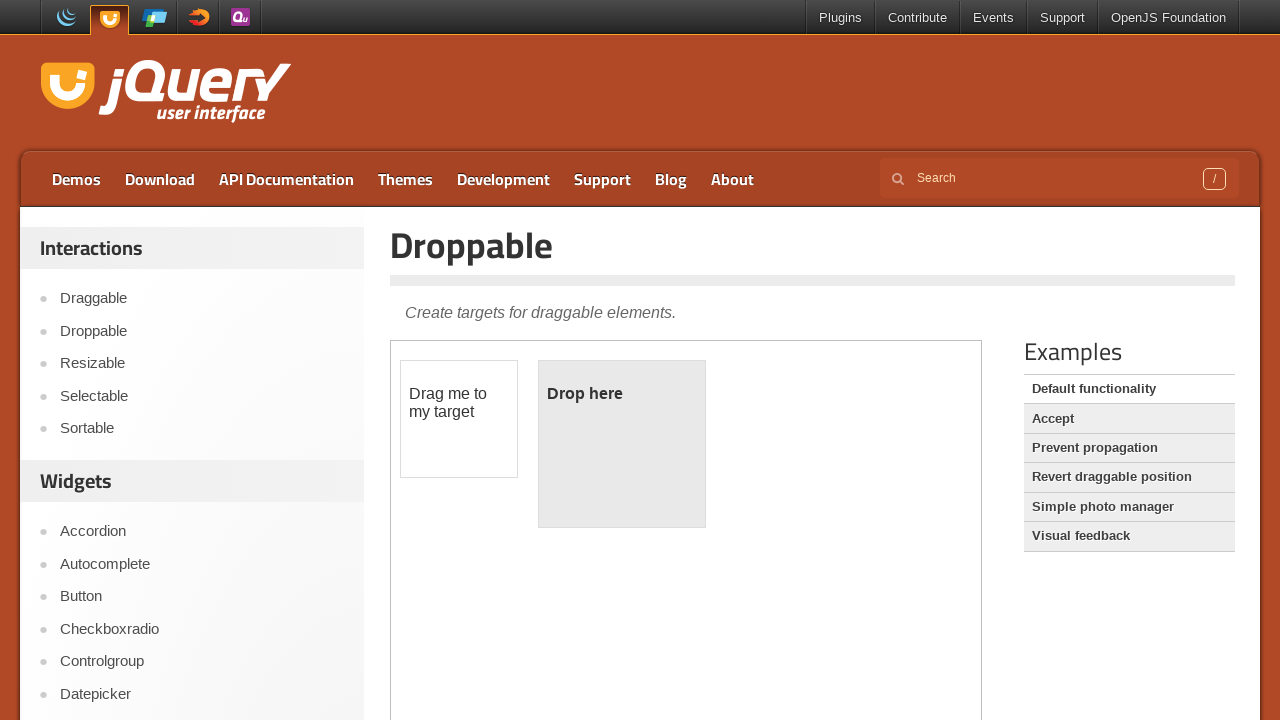

Located iframe containing drag and drop demo
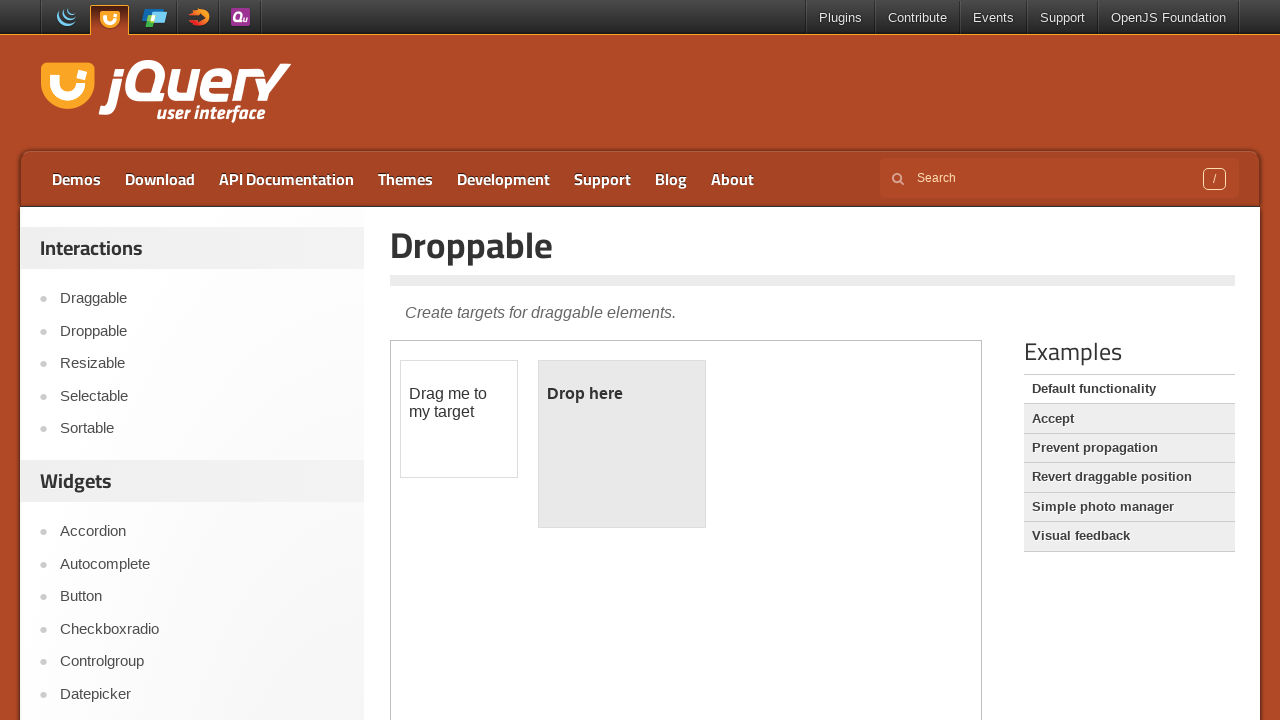

Located draggable source element with id 'draggable'
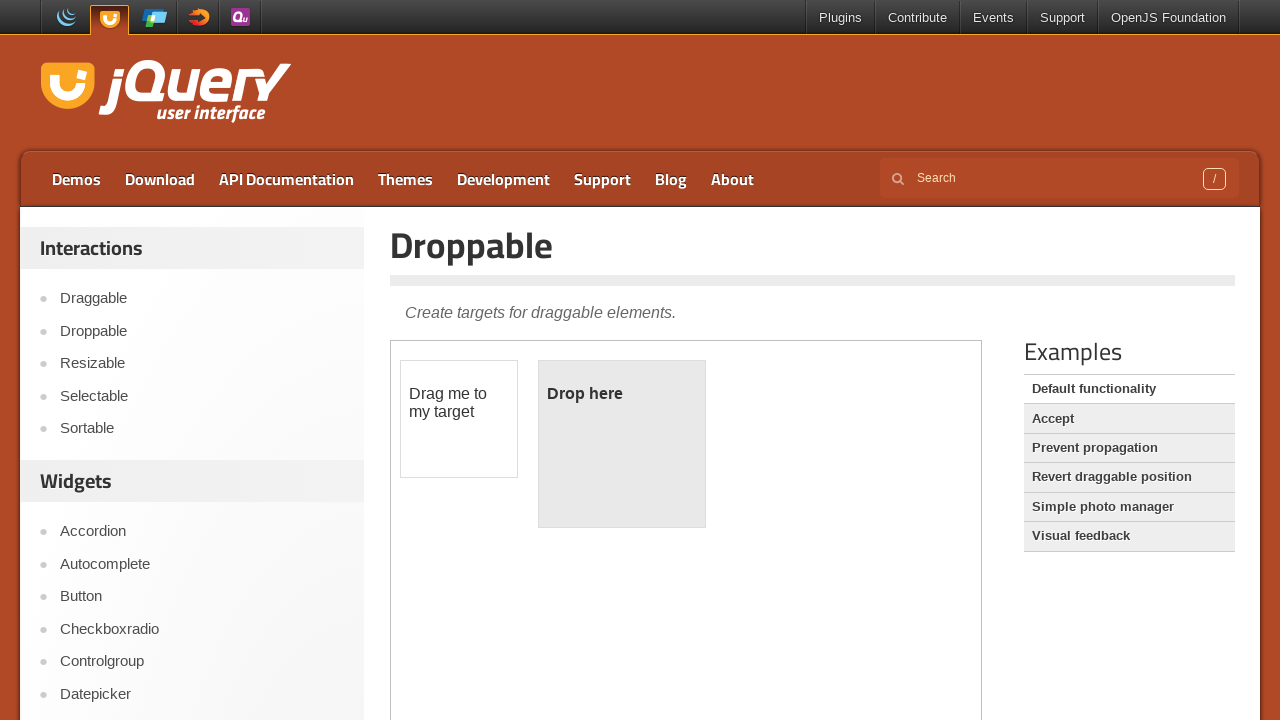

Located droppable target element with id 'droppable'
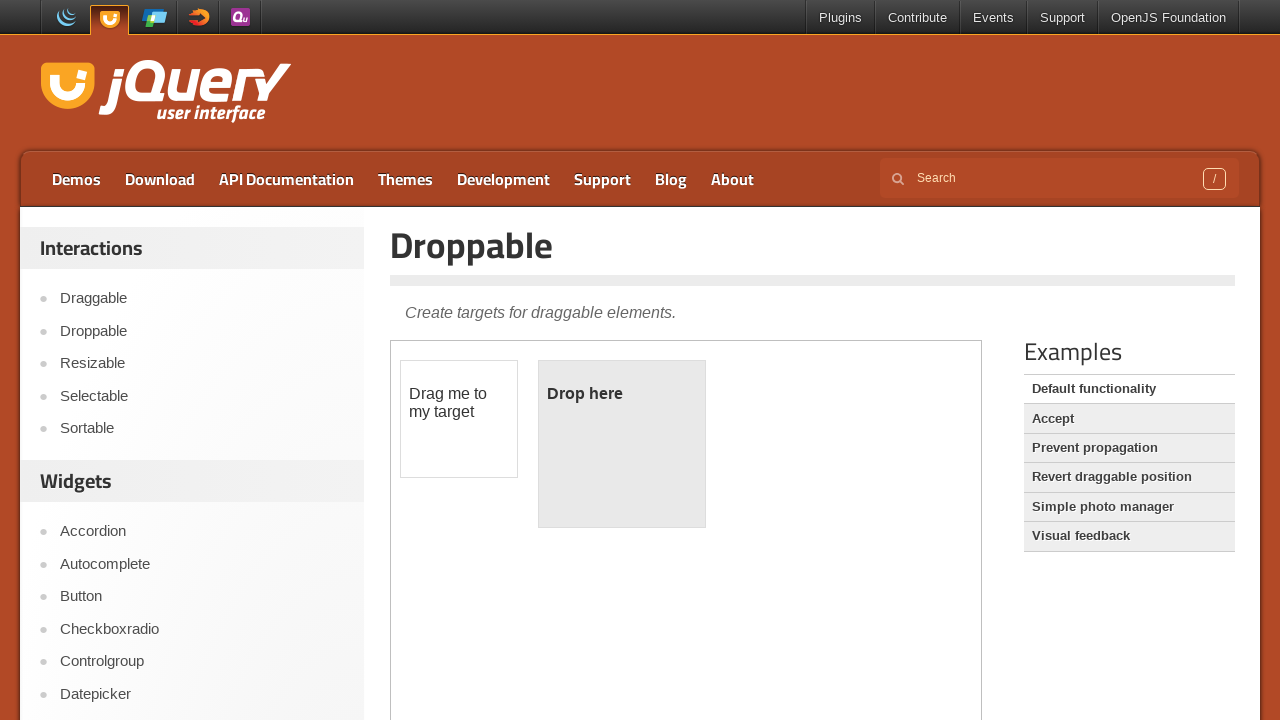

Dragged source element to target location at (622, 444)
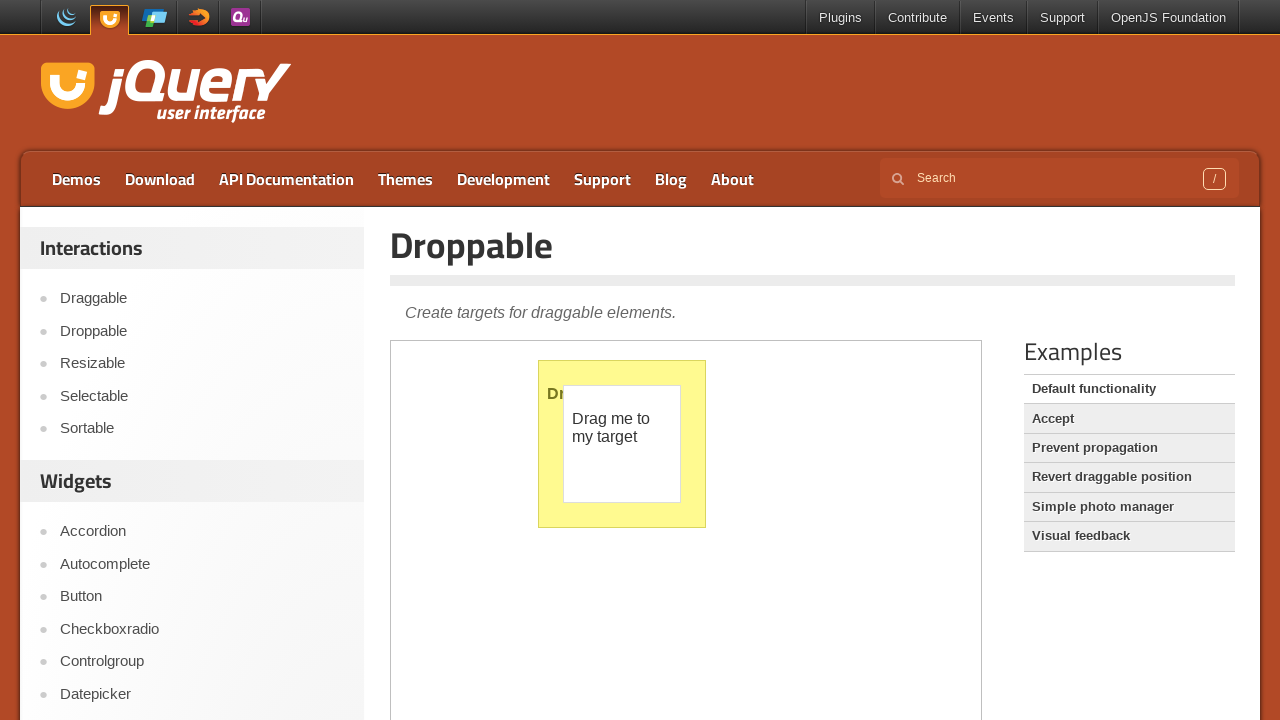

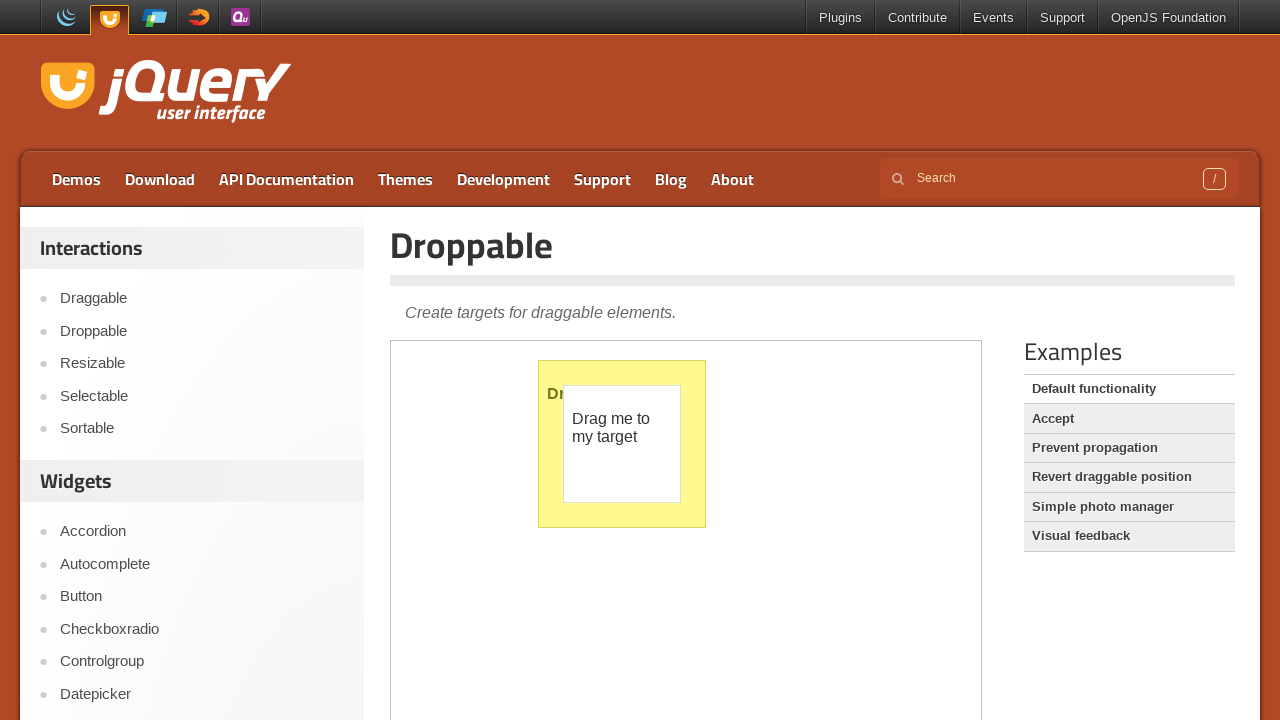